Tests navigating to a future month in the datepicker by clicking the Next button multiple times and selecting a random day.

Starting URL: https://jqueryui.com/datepicker/

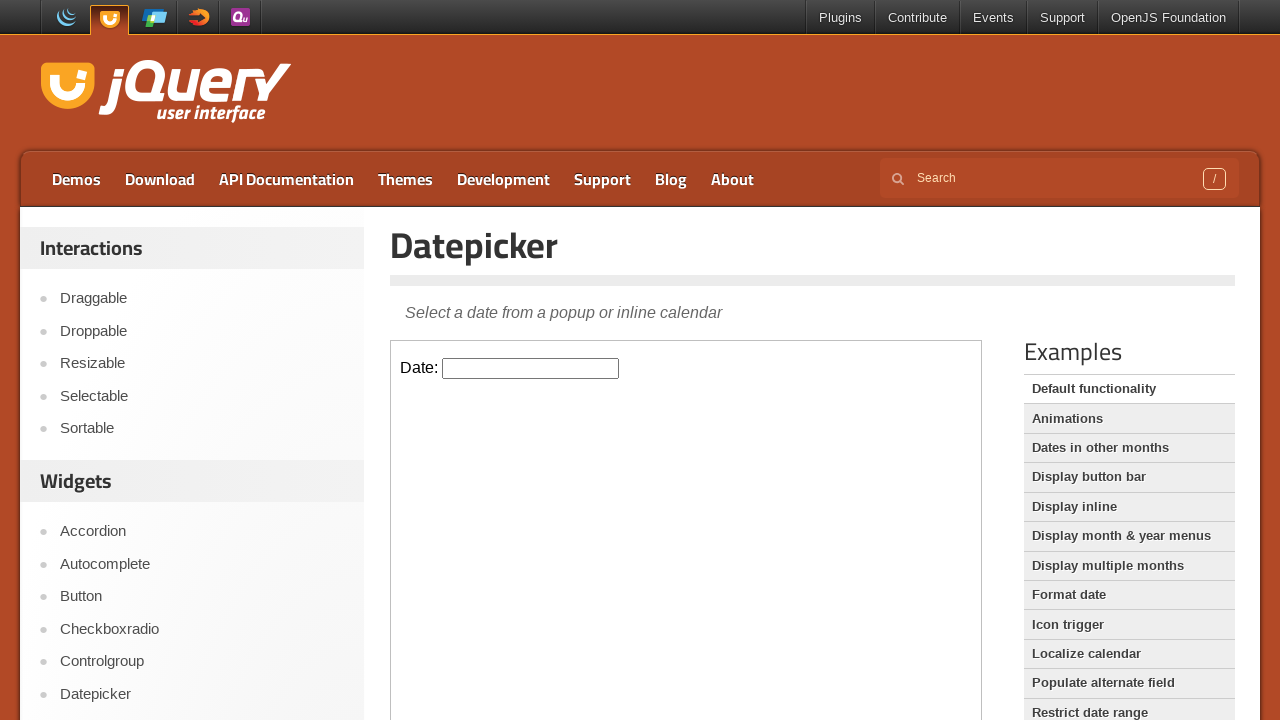

Located the datepicker demo iframe
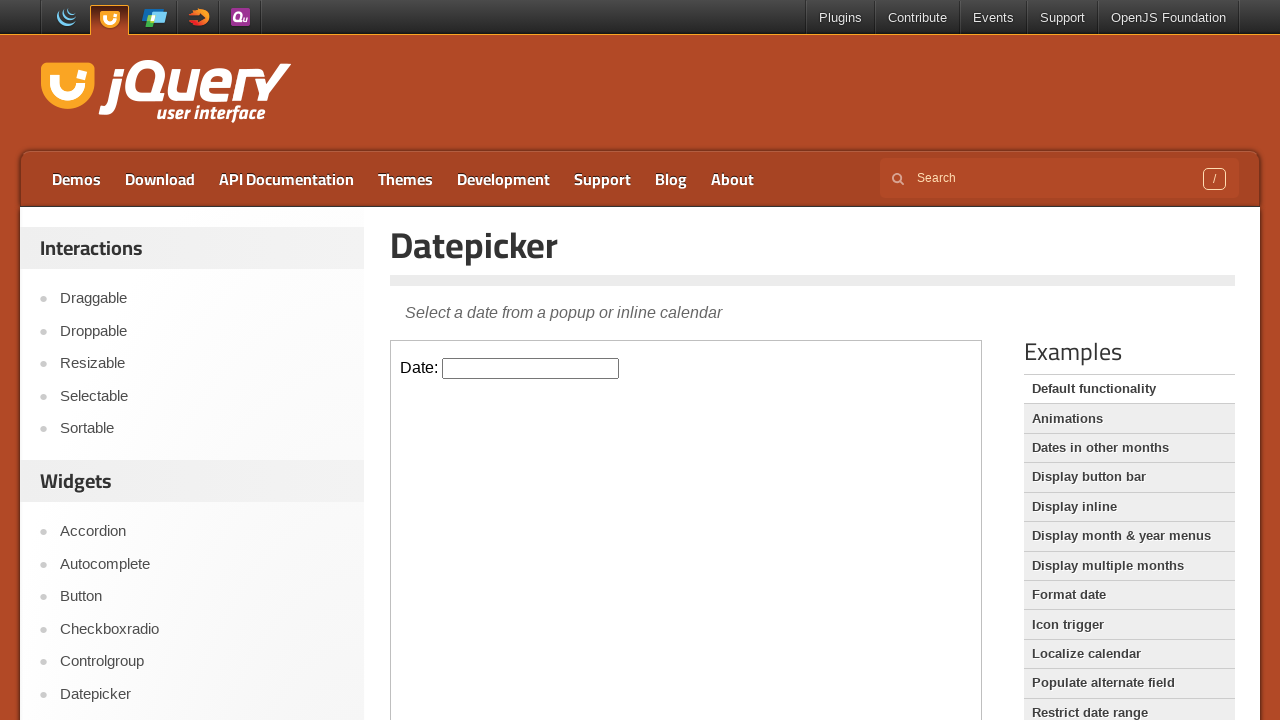

Clicked the datepicker input field to open the calendar at (531, 368) on .demo-frame >> internal:control=enter-frame >> #datepicker
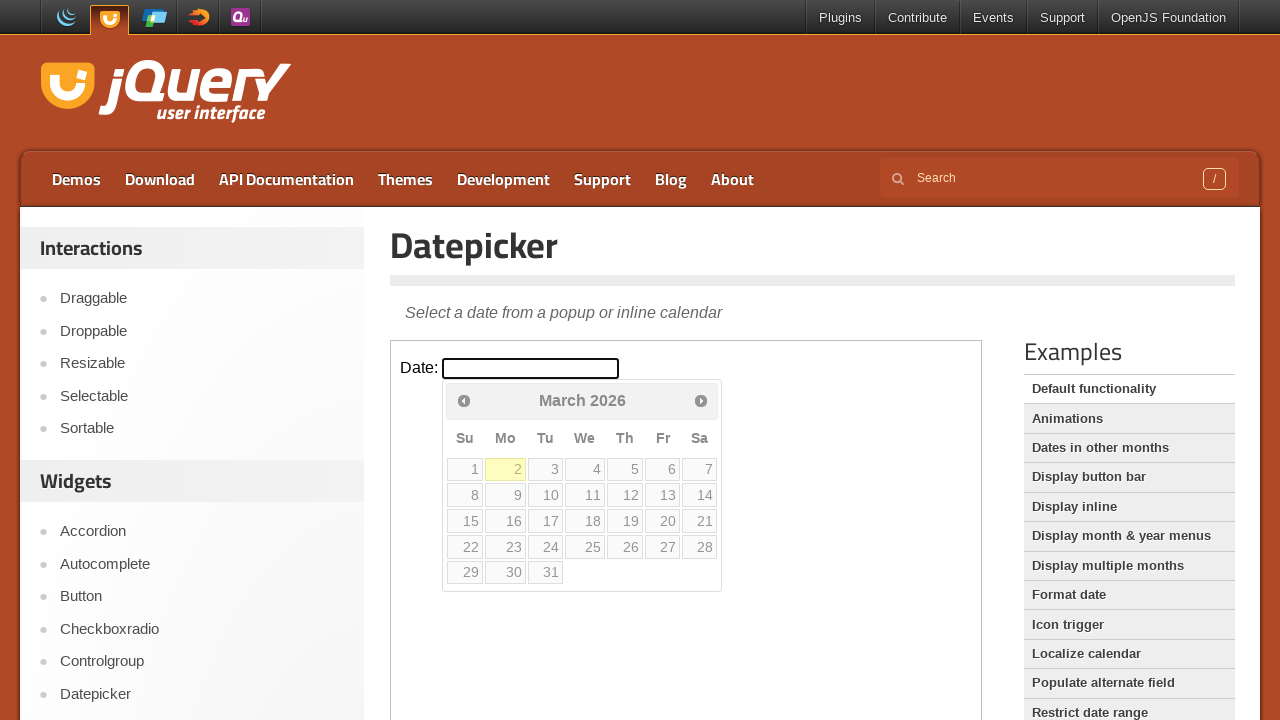

Waited for datepicker to become visible
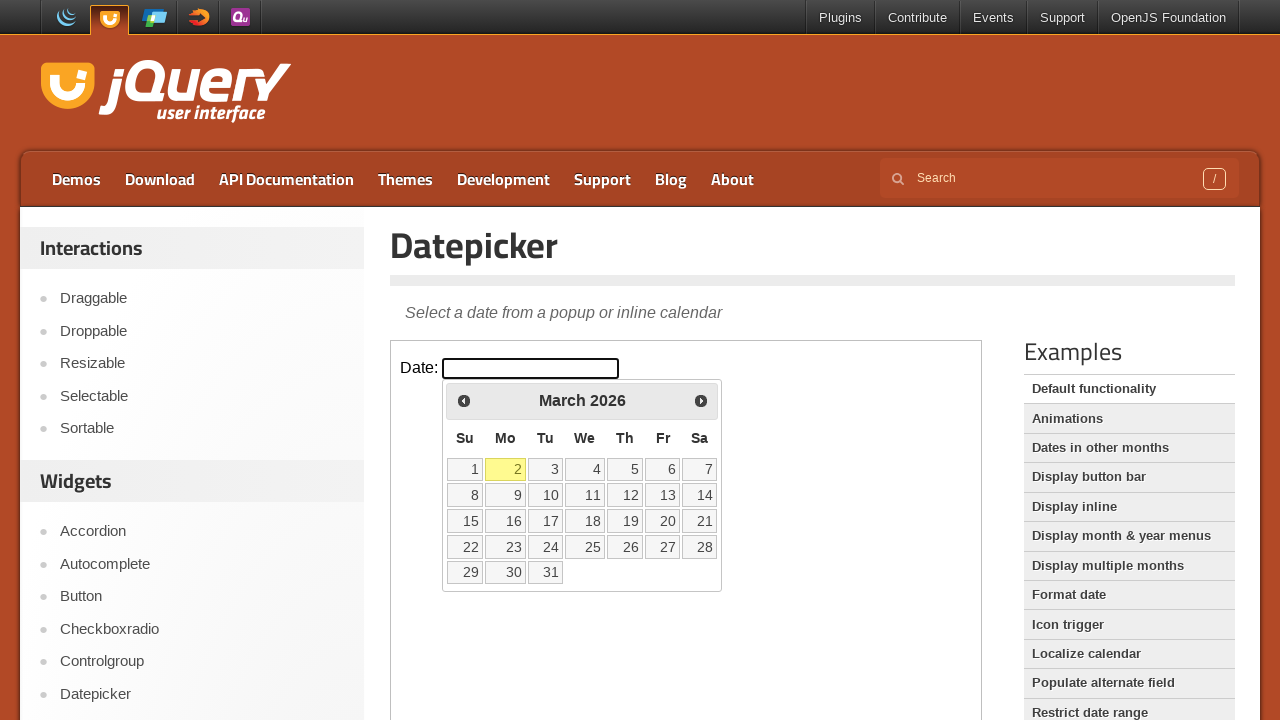

Clicked Next button to navigate to future month (iteration 1/4) at (701, 400) on .demo-frame >> internal:control=enter-frame >> [title="Next"]
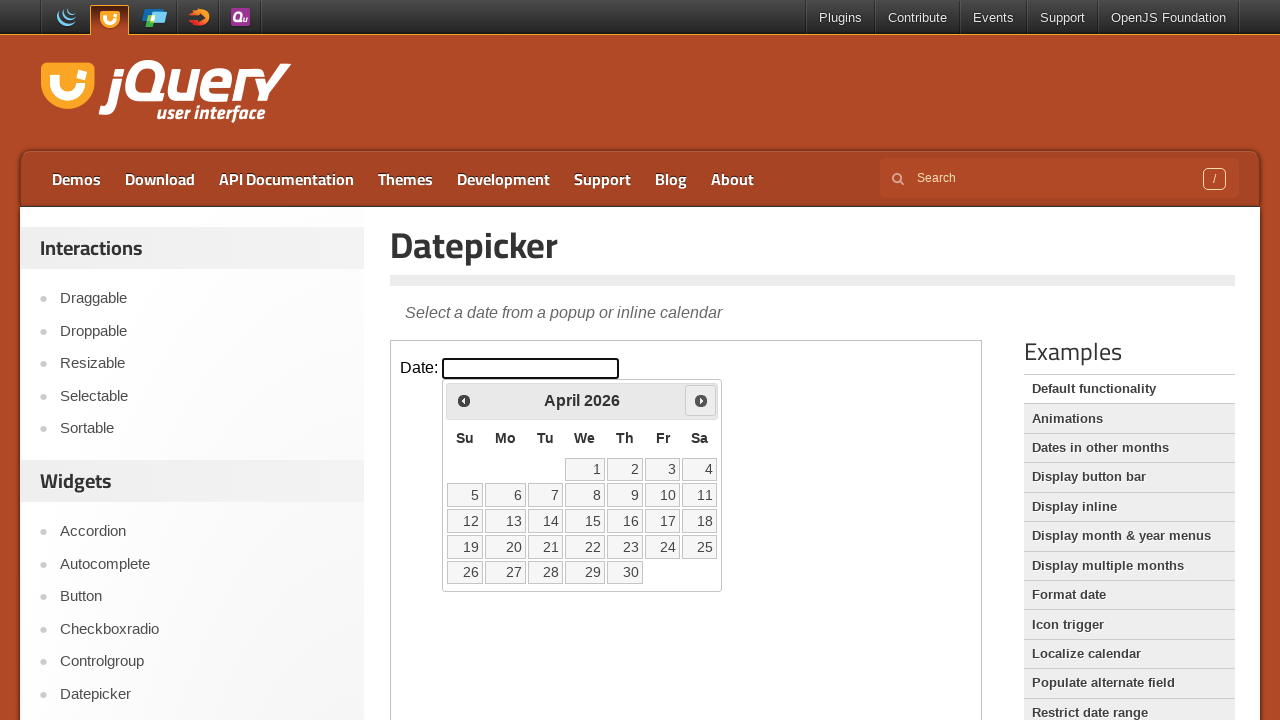

Waited for calendar transition animation
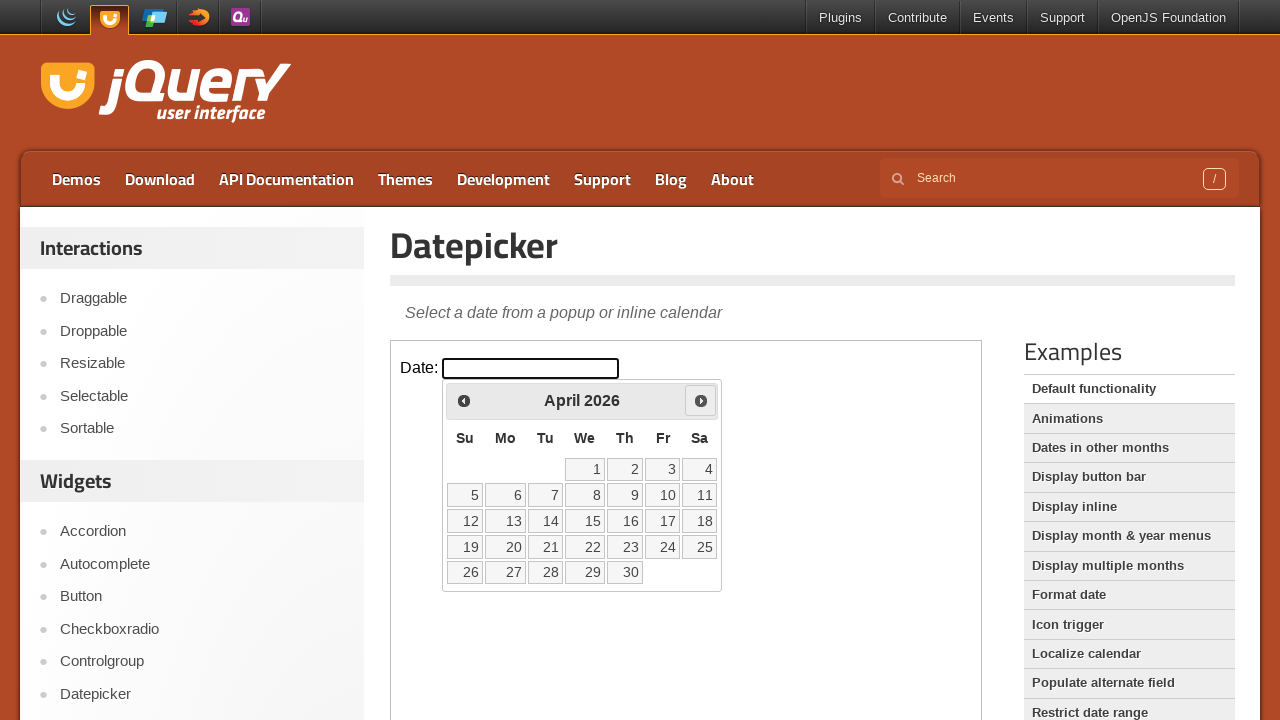

Clicked Next button to navigate to future month (iteration 2/4) at (701, 400) on .demo-frame >> internal:control=enter-frame >> [title="Next"]
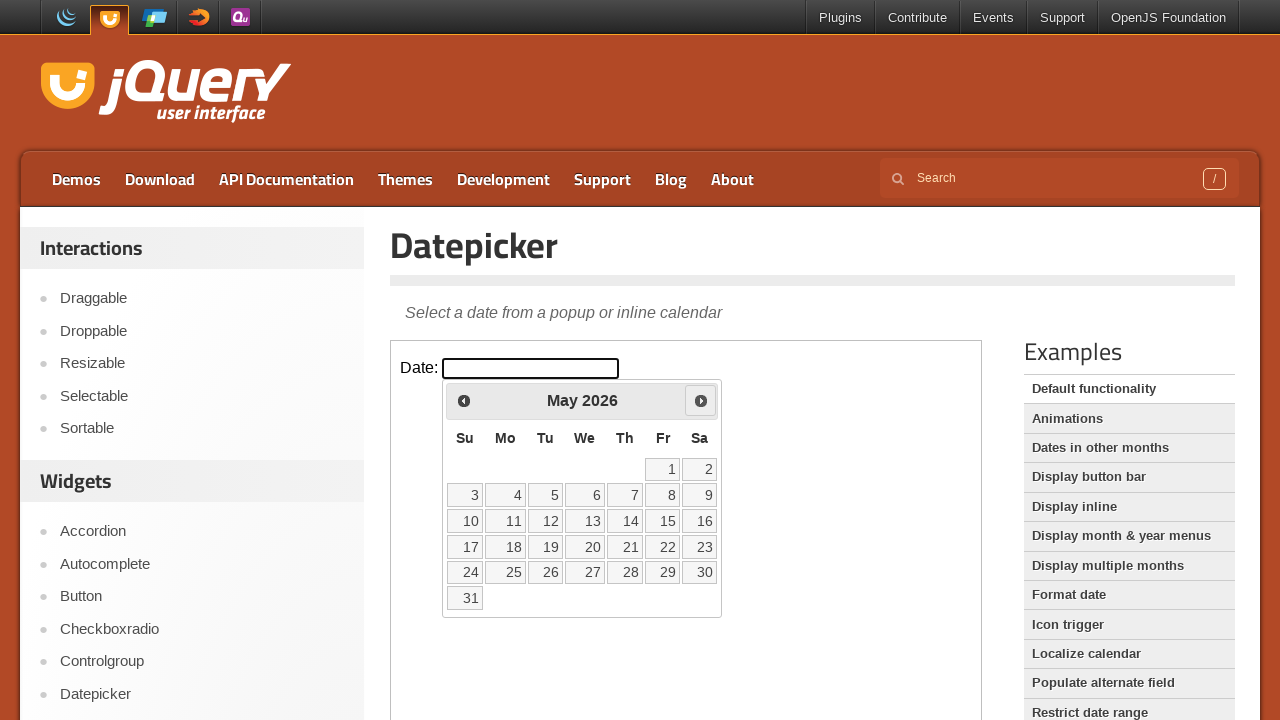

Waited for calendar transition animation
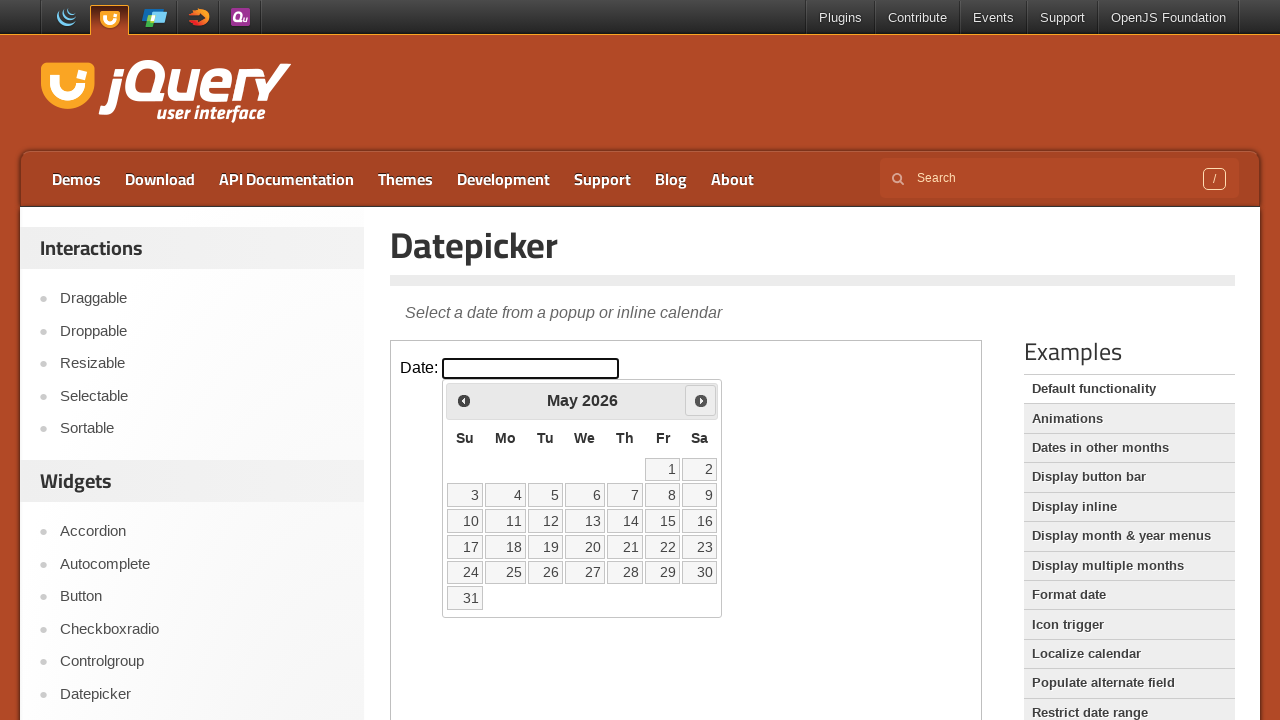

Clicked Next button to navigate to future month (iteration 3/4) at (701, 400) on .demo-frame >> internal:control=enter-frame >> [title="Next"]
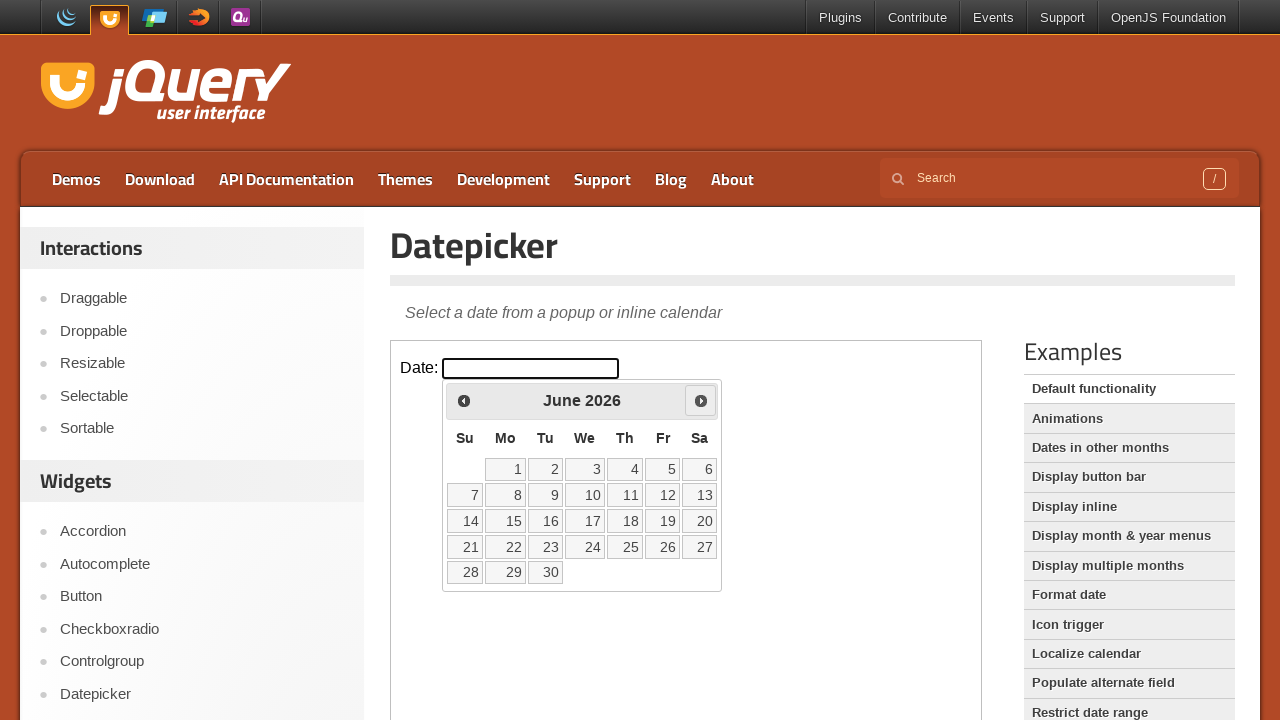

Waited for calendar transition animation
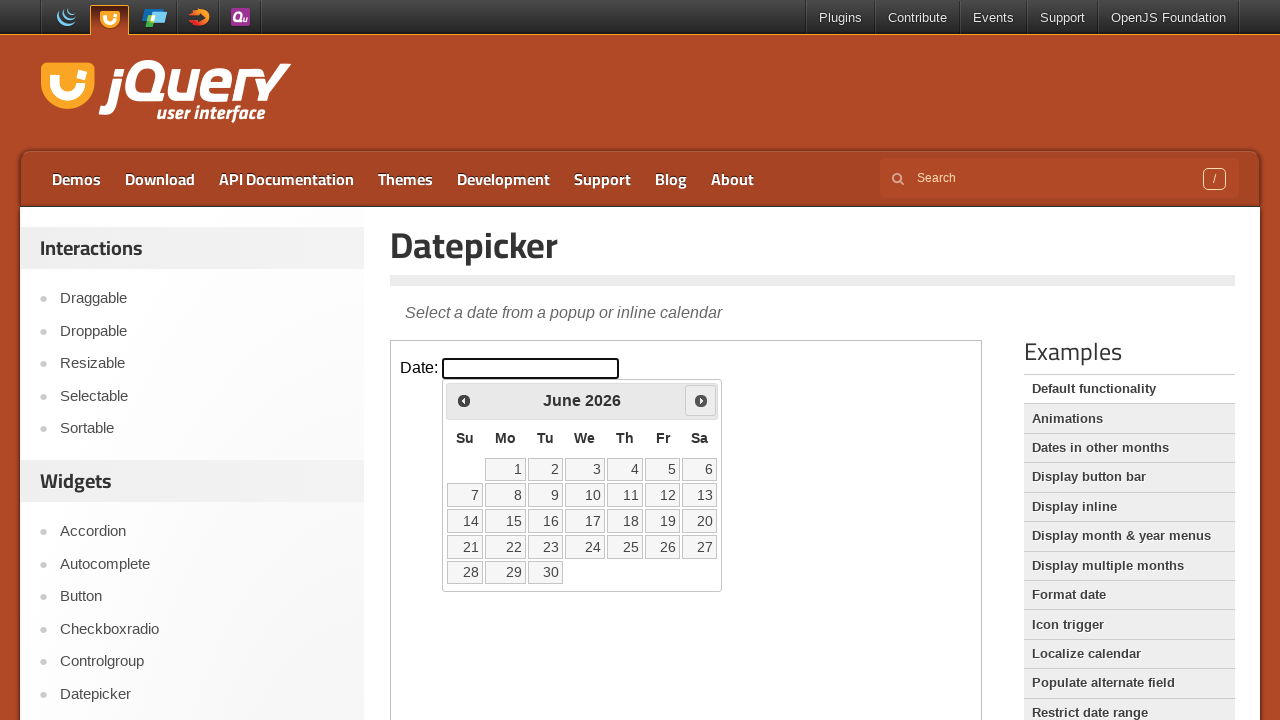

Clicked Next button to navigate to future month (iteration 4/4) at (701, 400) on .demo-frame >> internal:control=enter-frame >> [title="Next"]
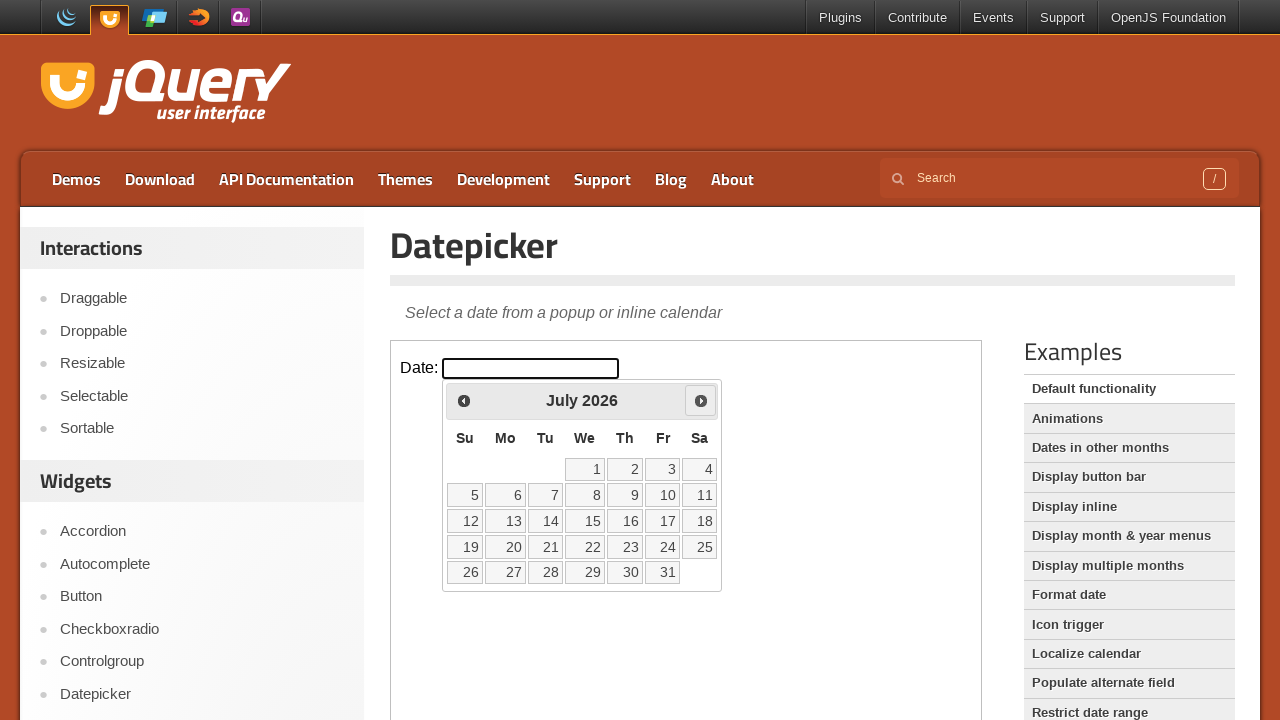

Waited for calendar transition animation
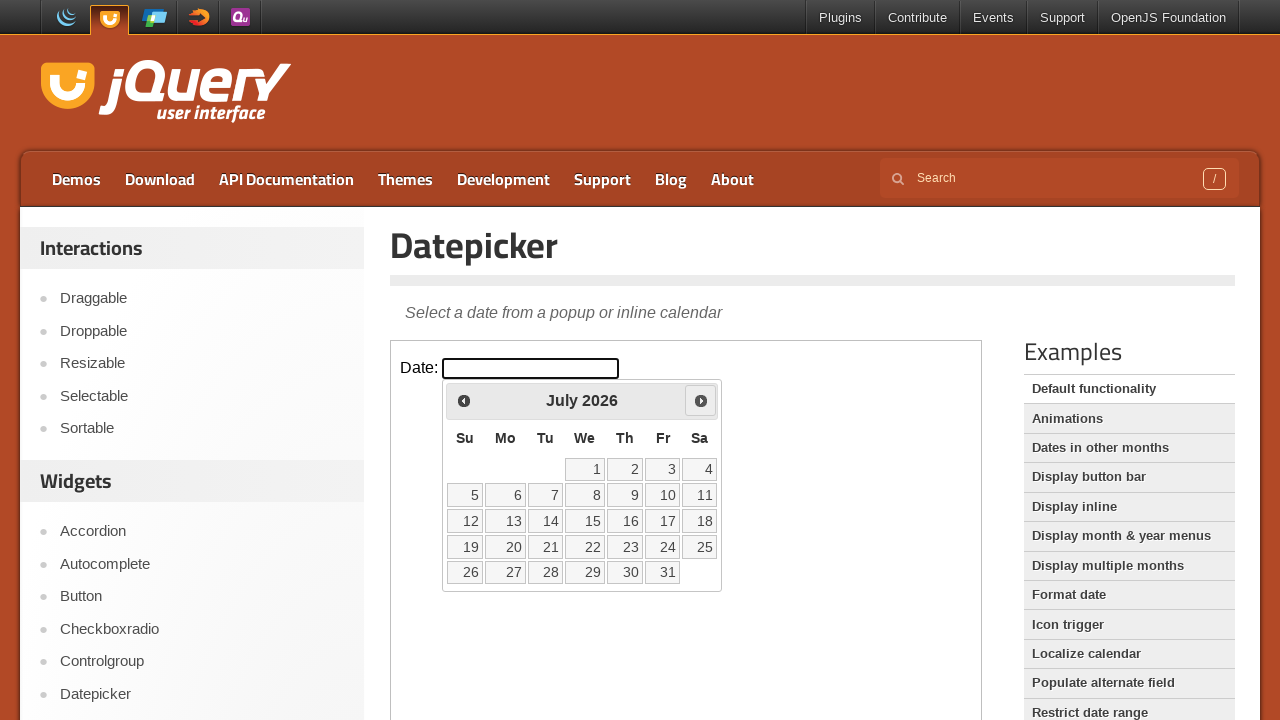

Selected day 20 from the future month calendar at (506, 547) on .demo-frame >> internal:control=enter-frame >> text="20"
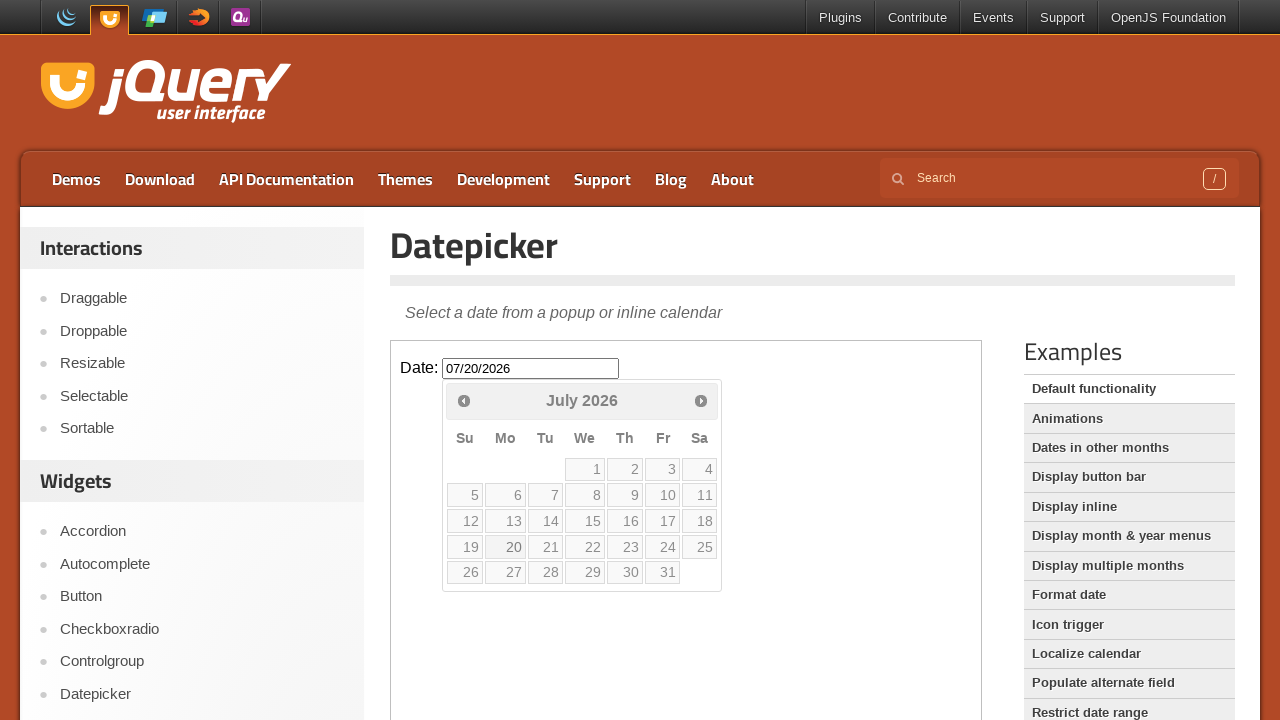

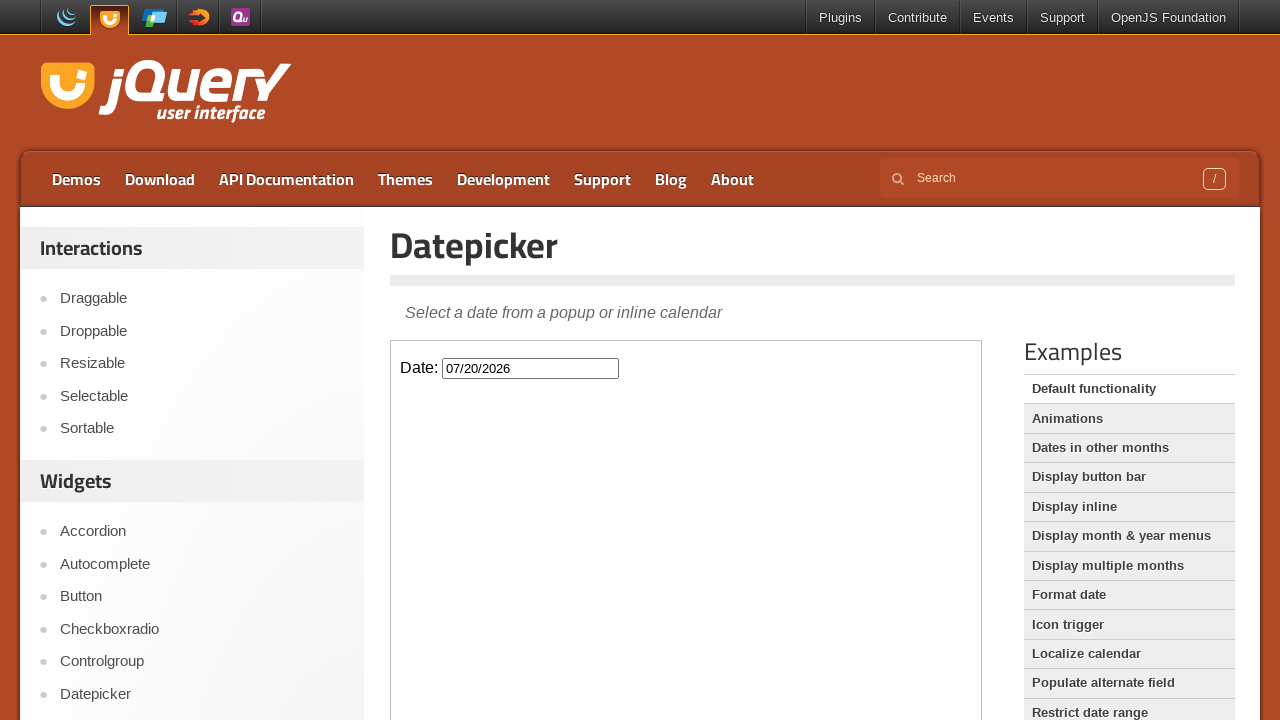